Tests browser navigation functionality by navigating between Myntra and Shadi.com, using back, refresh, and forward navigation commands

Starting URL: https://www.myntra.com/

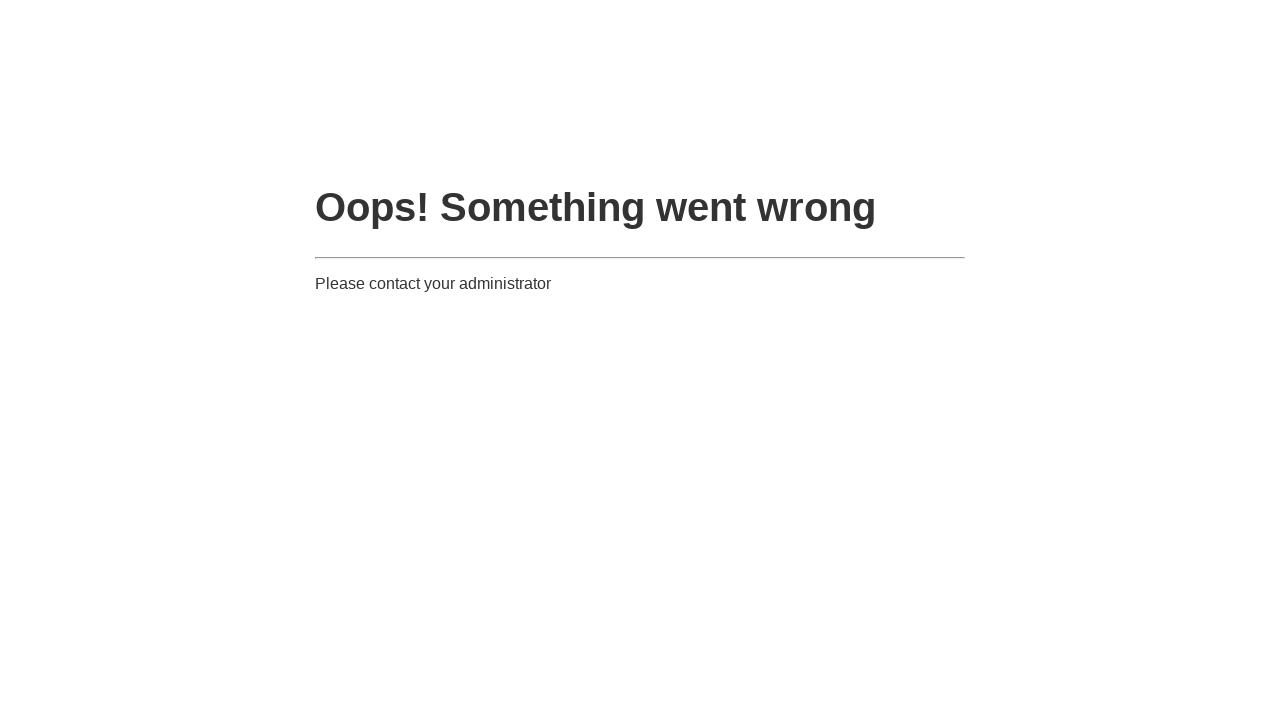

Navigated to Shadi.com
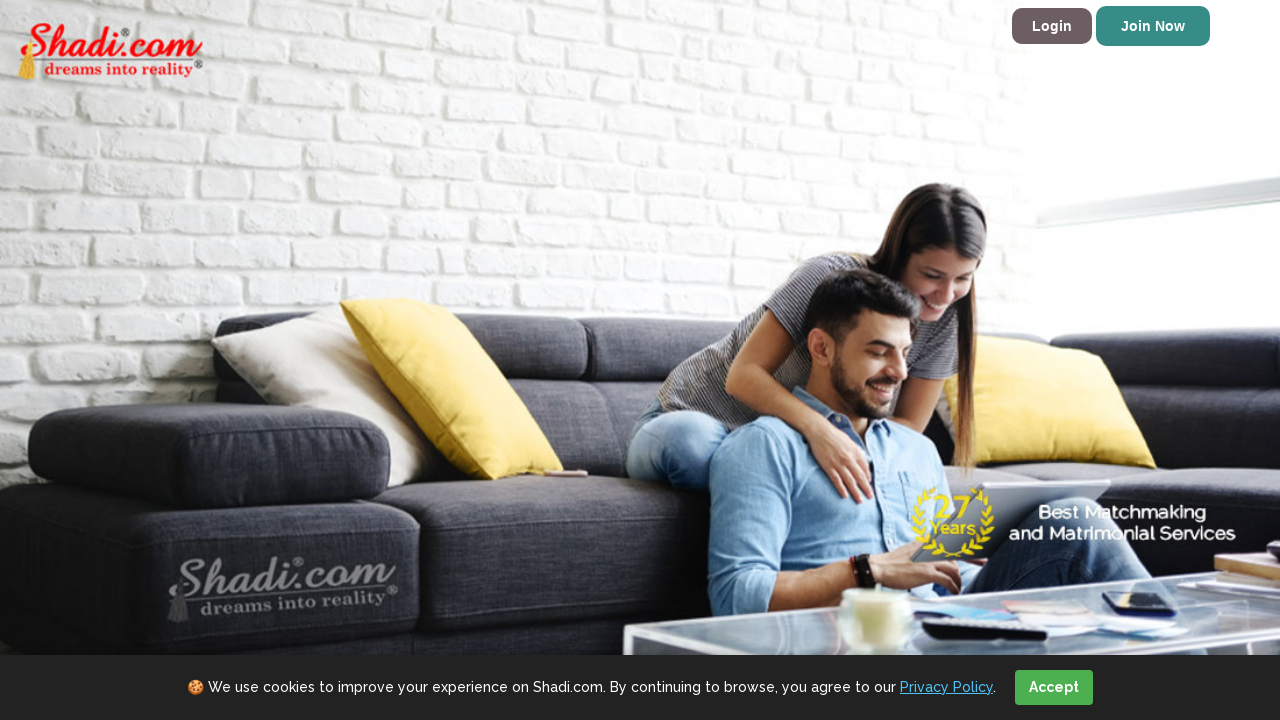

Navigated back to Myntra using browser back button
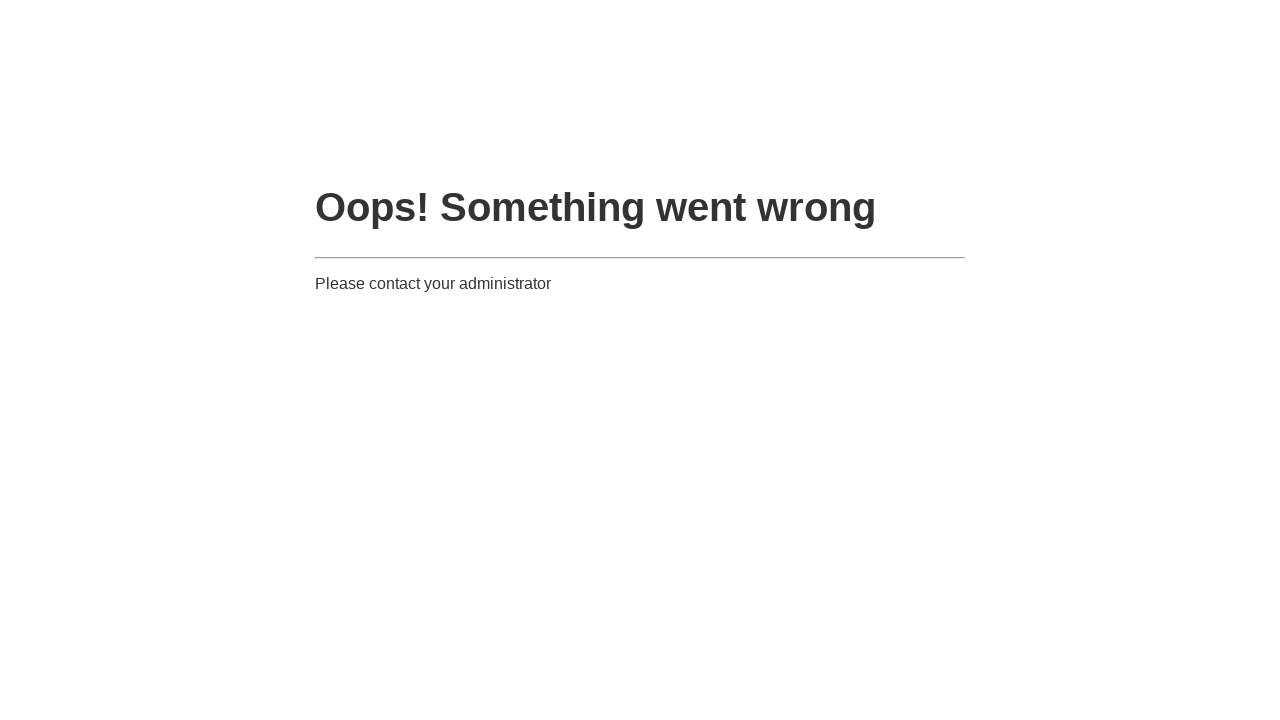

Refreshed the current page (Myntra)
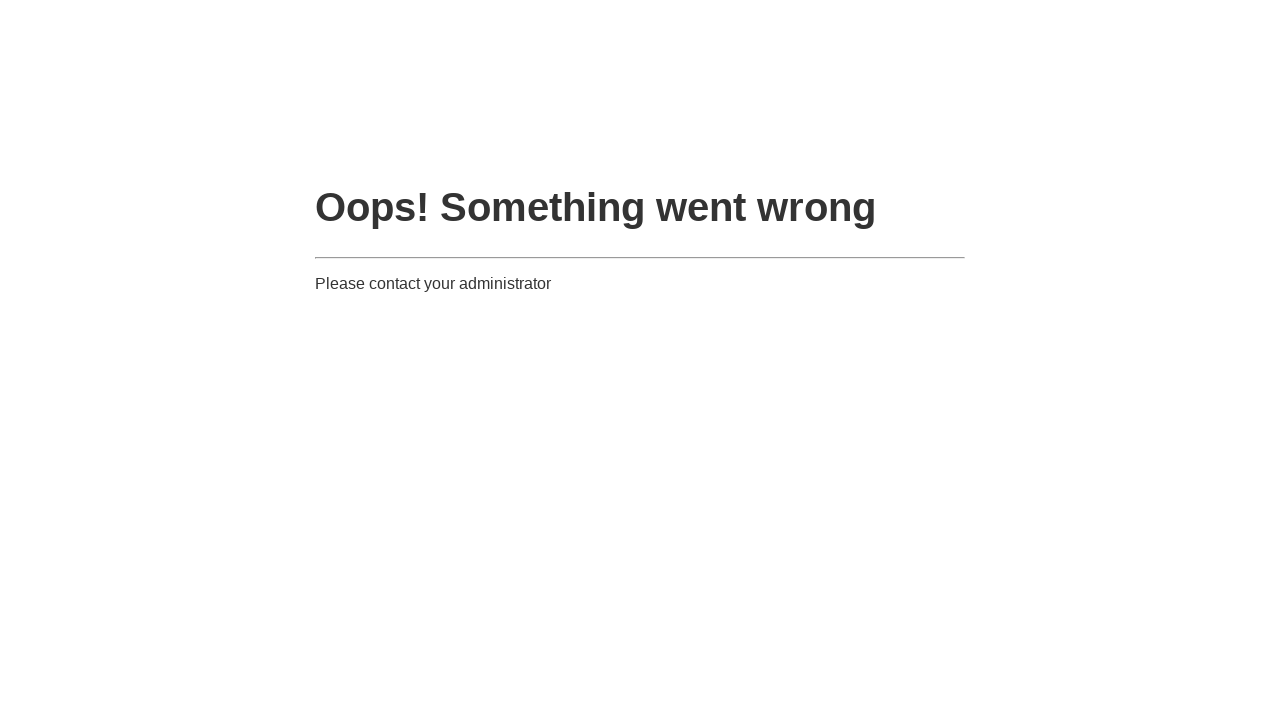

Navigated forward to Shadi.com using browser forward button
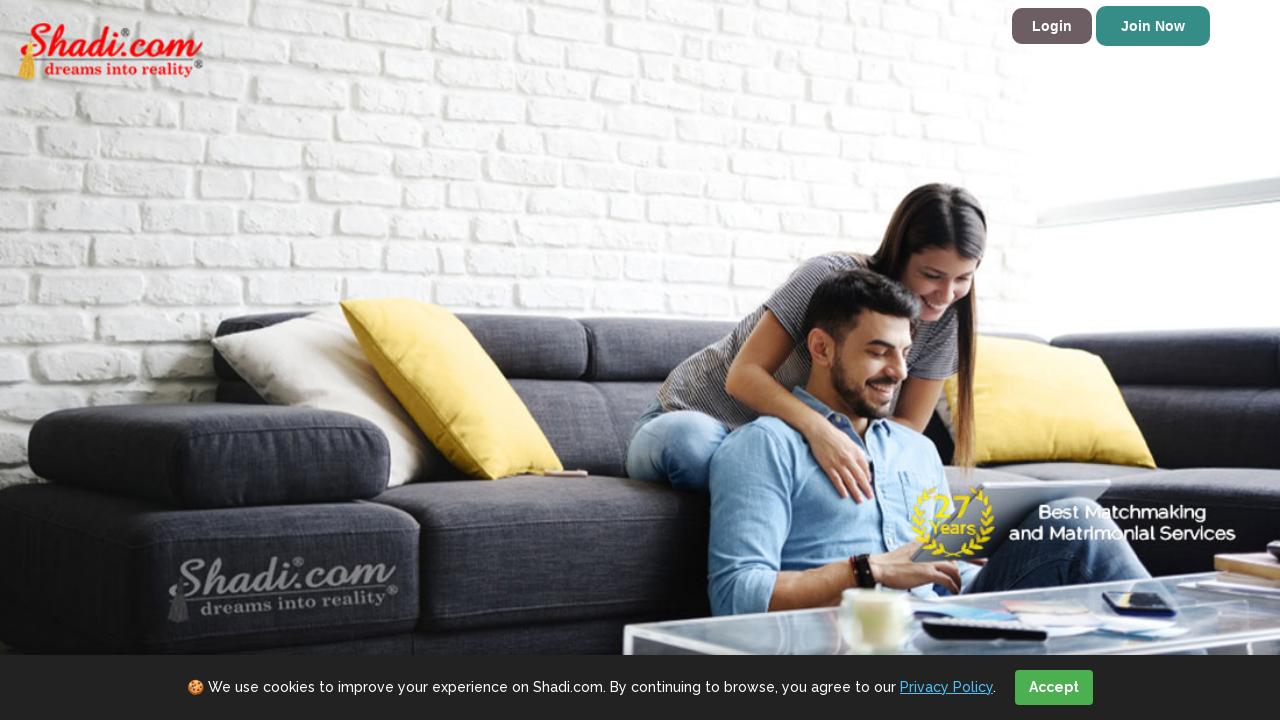

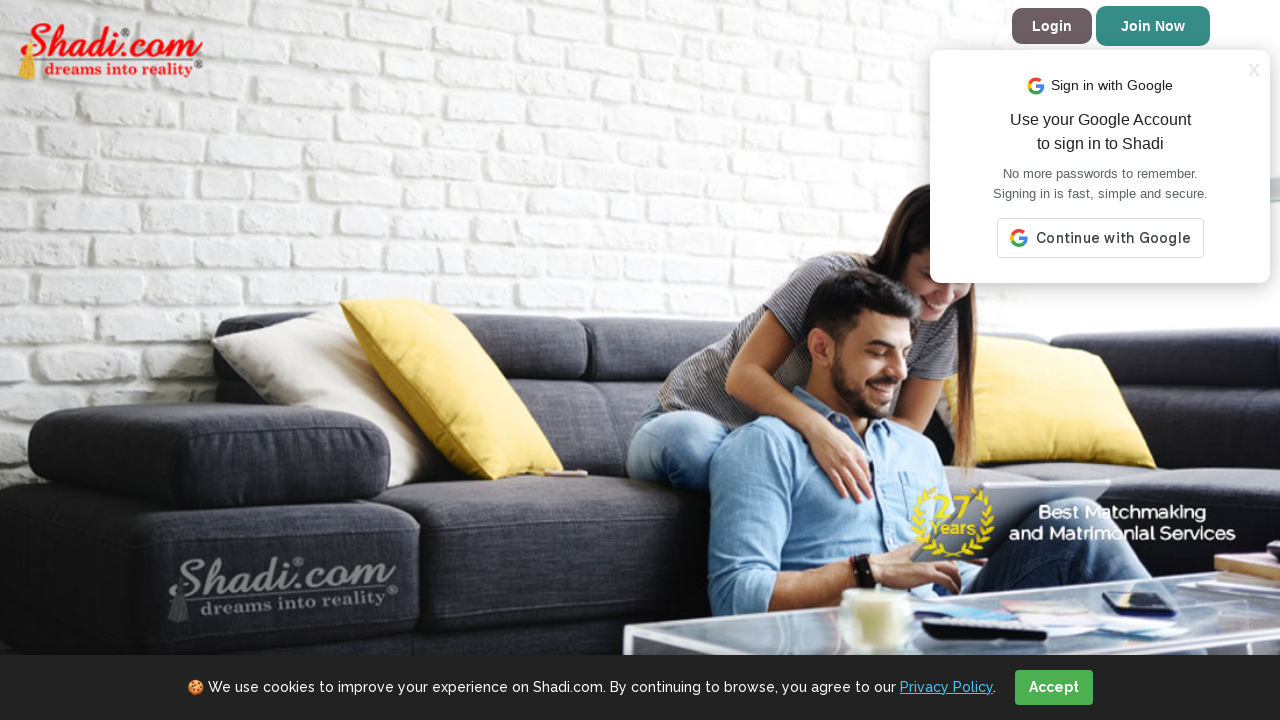